Navigates to Lichess chess training page and verifies that the main chess board element loads successfully

Starting URL: https://lichess.org/training/

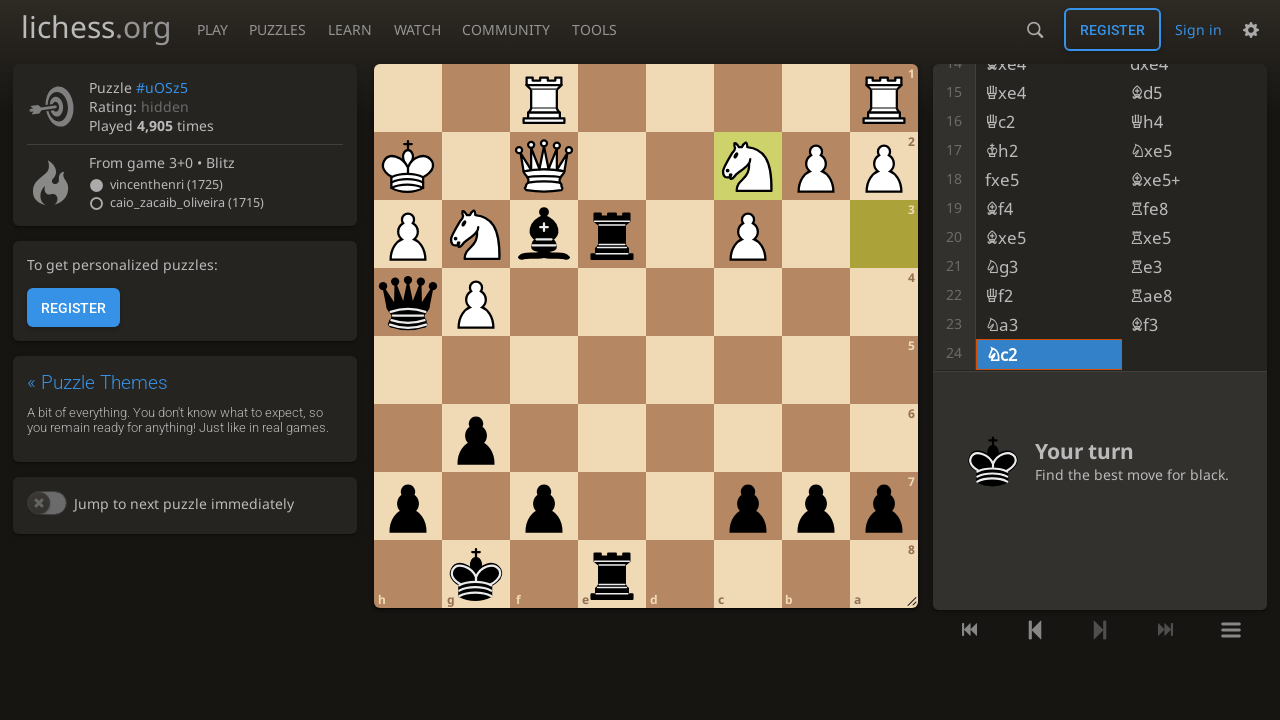

Main chess board element loaded on Lichess training page
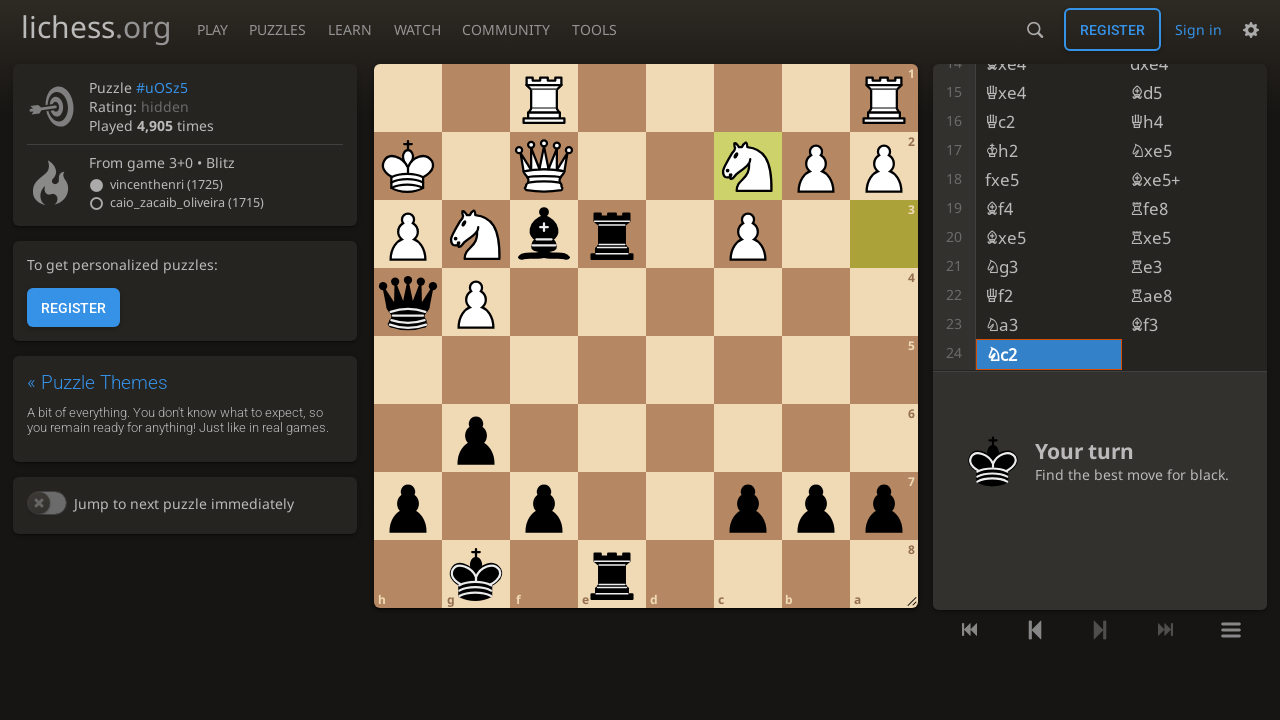

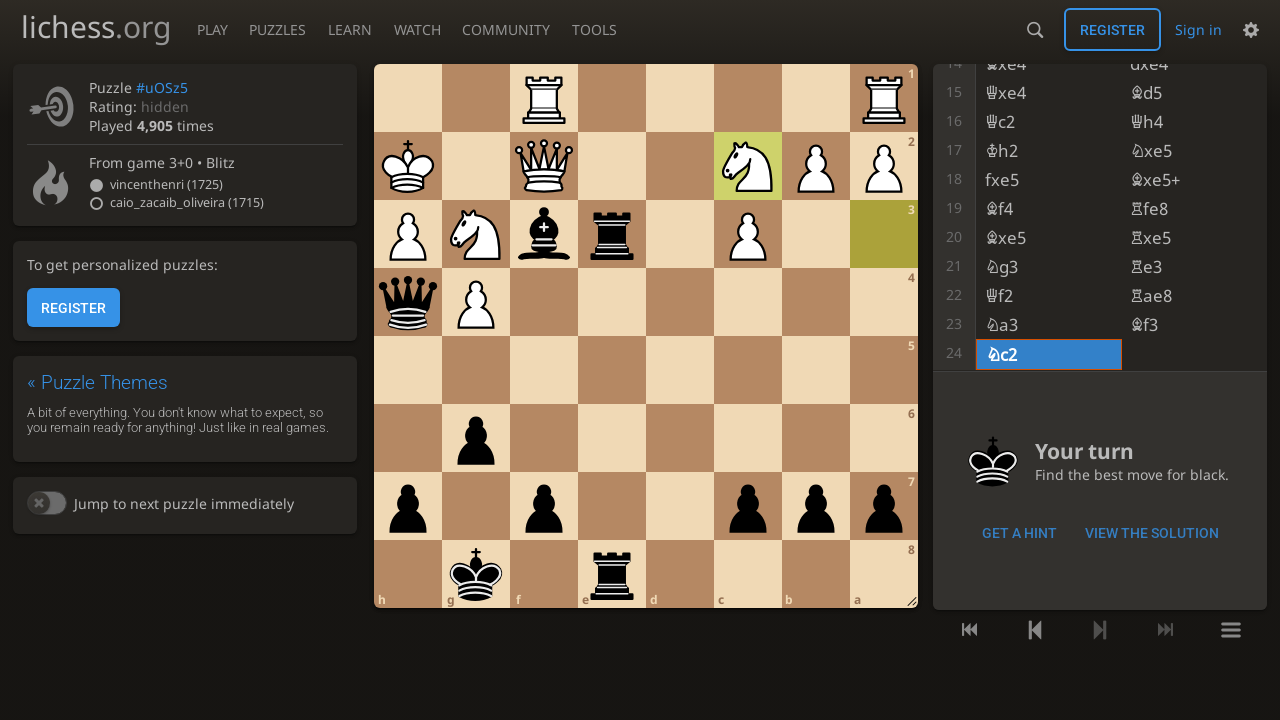